Tests navigation to diamond rings category on Bluestone jewelry website by hovering over the Rings menu, selecting Diamond Rings, and sorting results by price from low to high

Starting URL: https://www.bluestone.com/

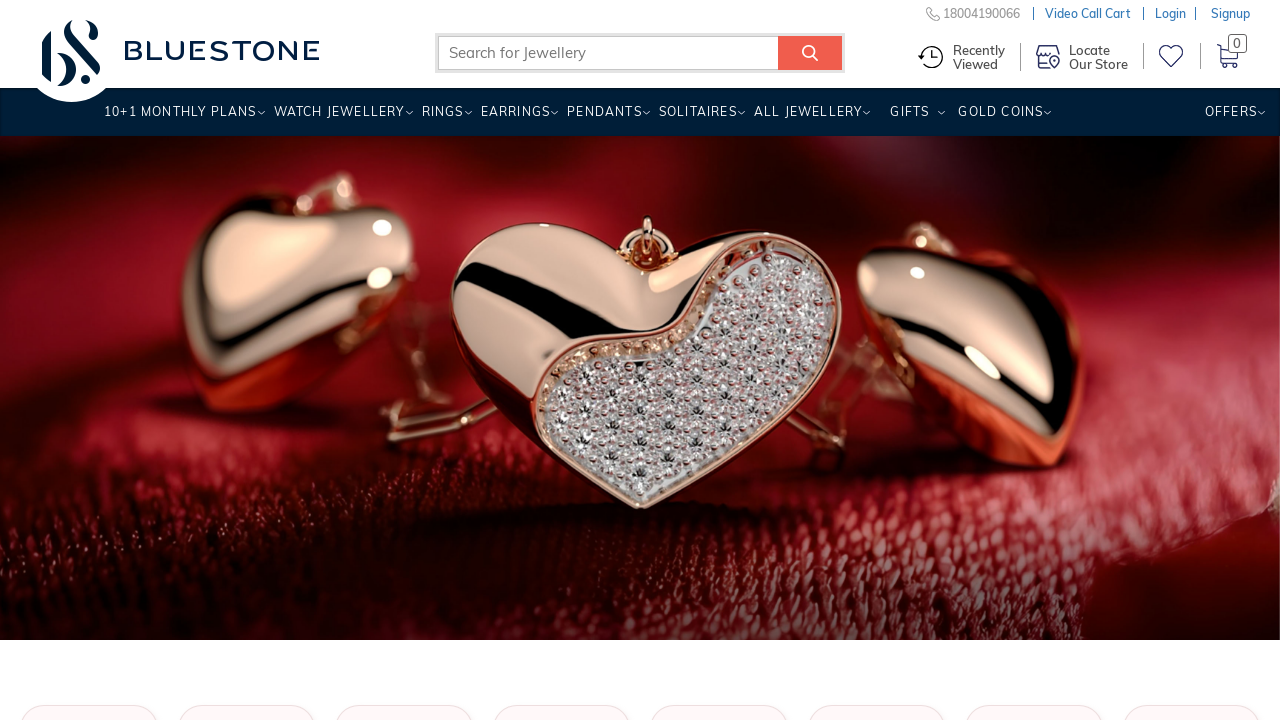

Hovered over the Rings menu item at (442, 119) on xpath=//ul[@class='wh-main-menu']/li/a[contains(.,'Ring')]
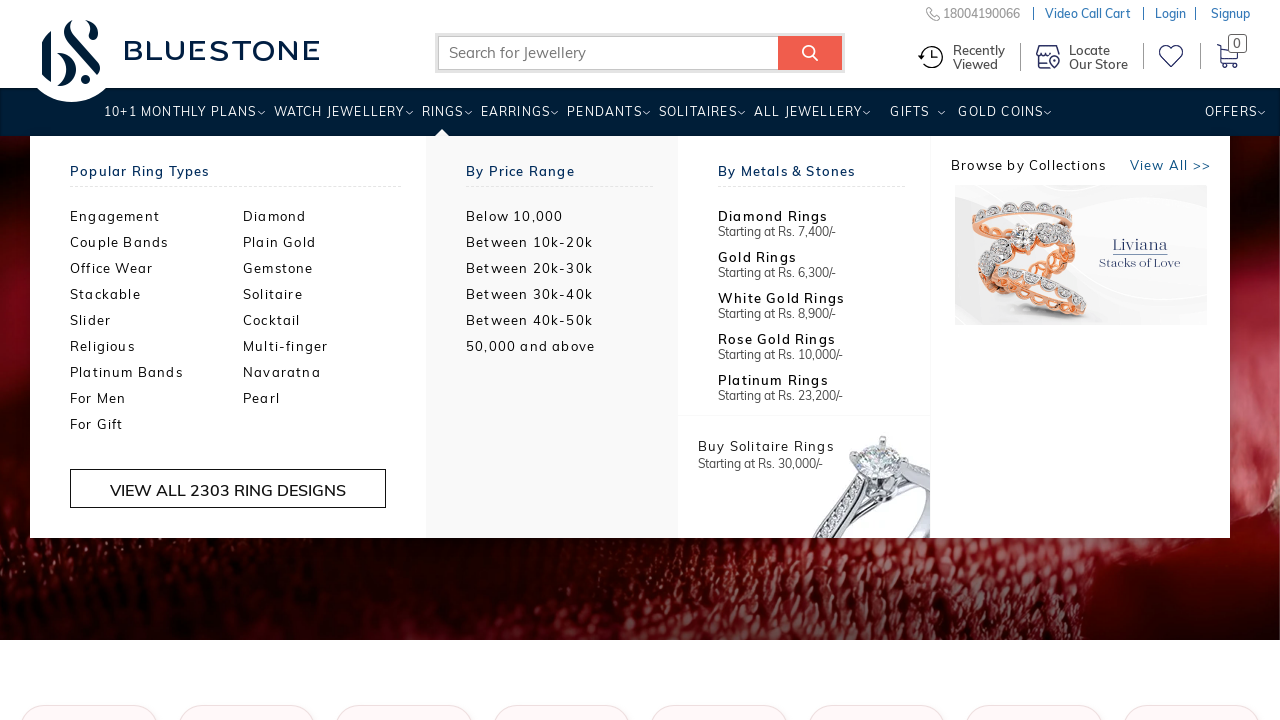

Diamond Rings dropdown option appeared
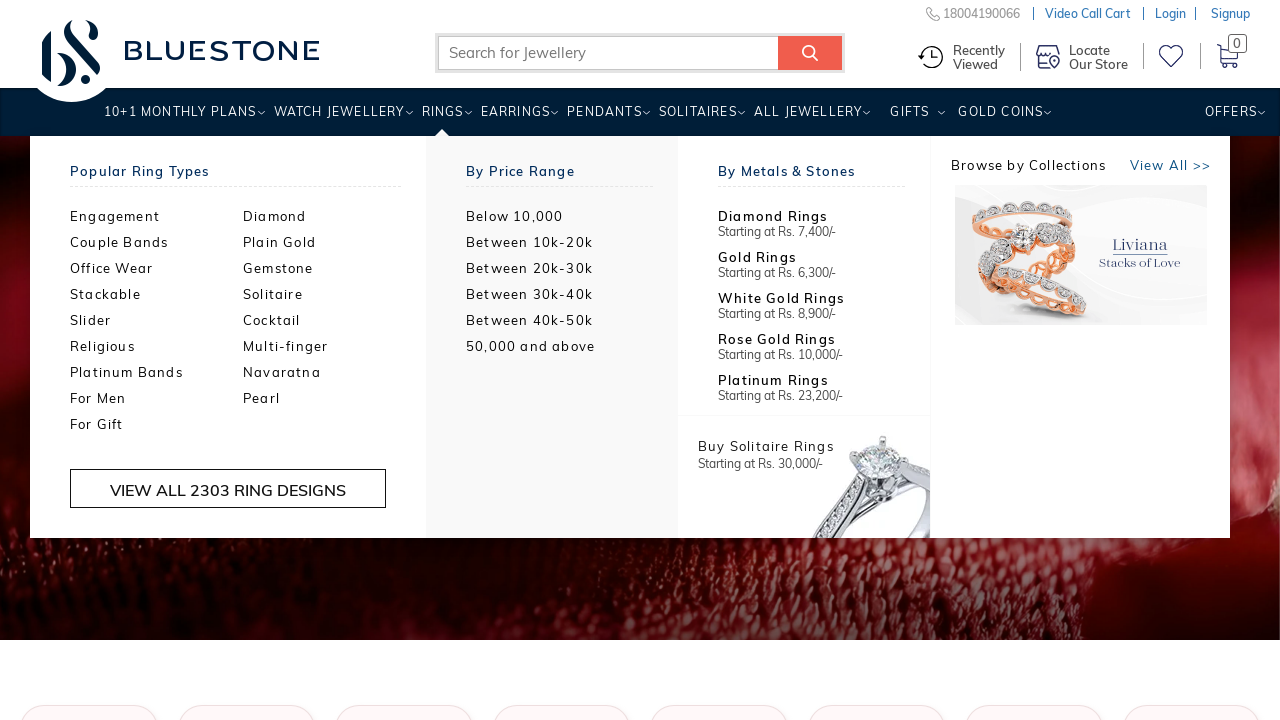

Clicked on Diamond Rings option at (330, 216) on xpath=//a[@title='Diamond Rings']
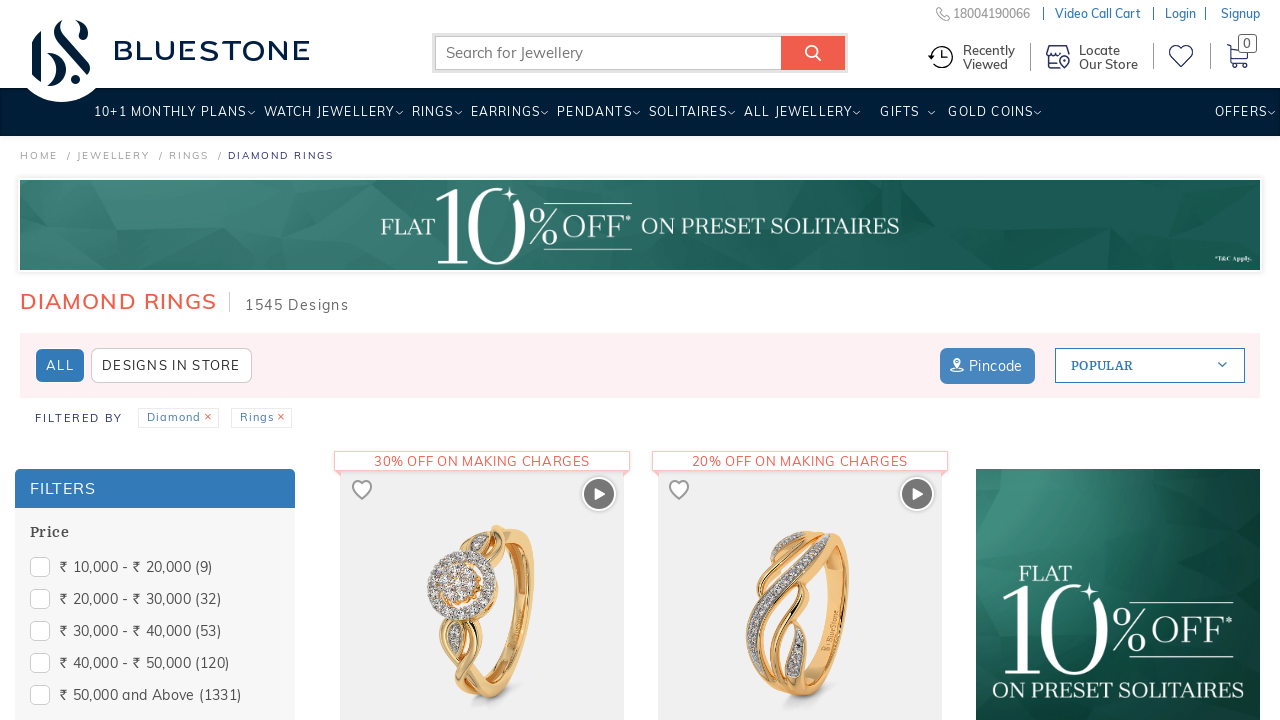

Diamond Rings product listing page loaded
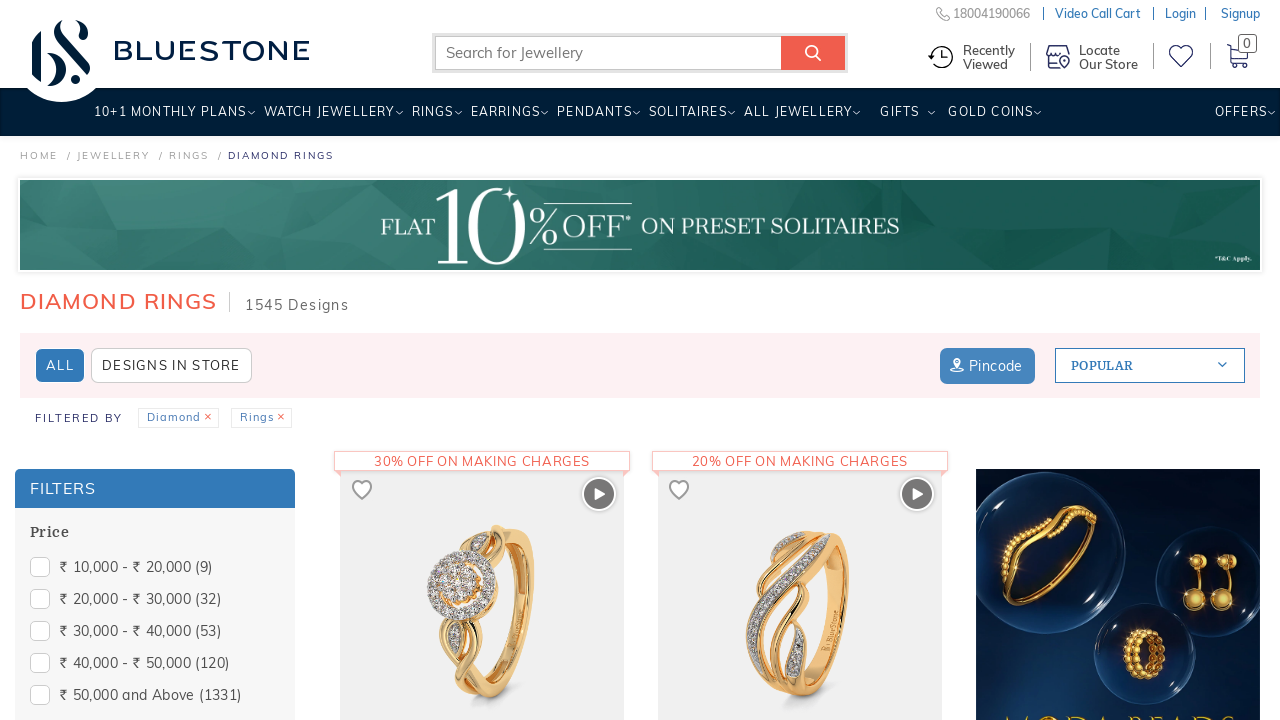

Hovered over the Sort By dropdown at (1150, 366) on xpath=//span[@class='view-by-wrap title style-outline i-right']
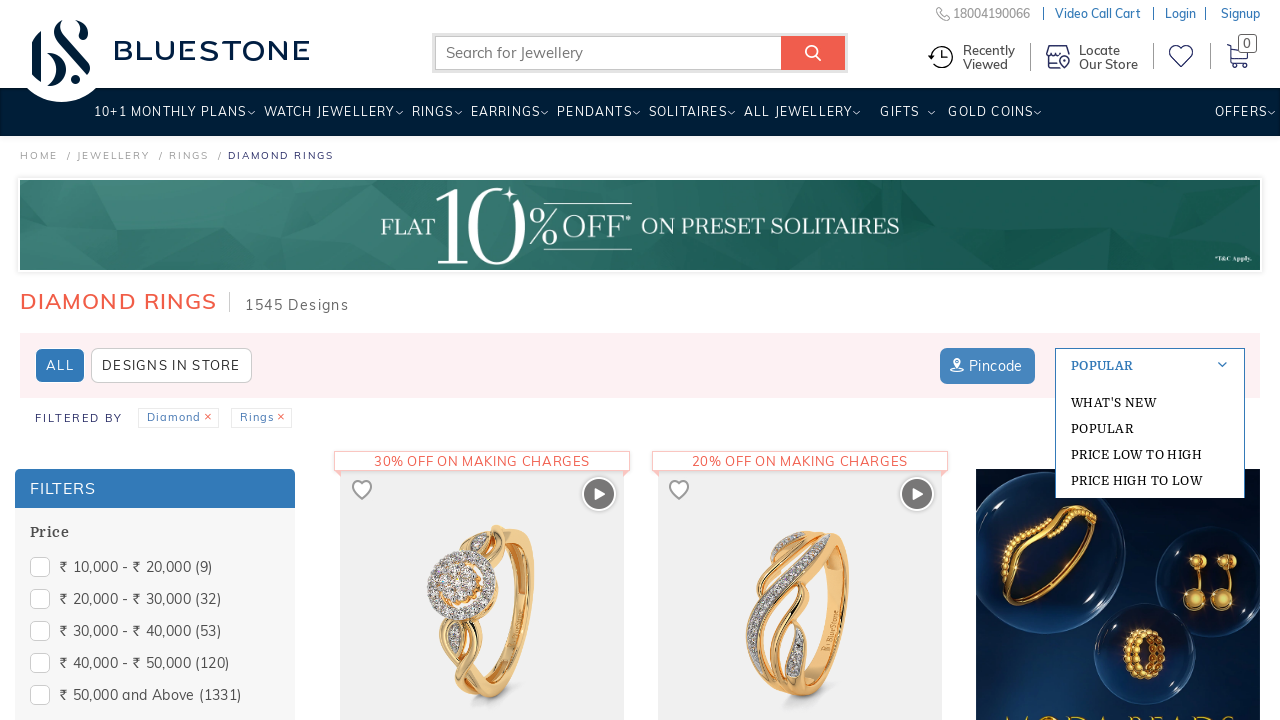

Price Low to High sorting option appeared
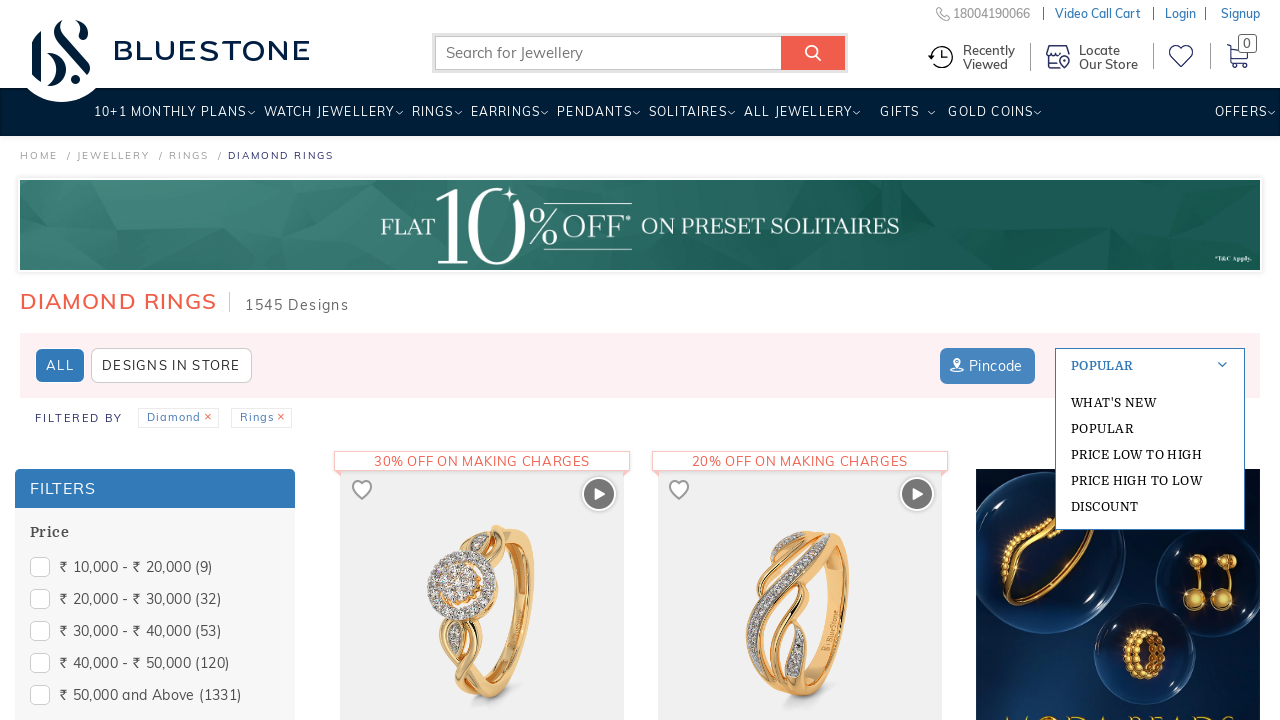

Clicked on Price Low to High sorting option at (1150, 454) on xpath=//a[contains(.,'Price Low to High ')]
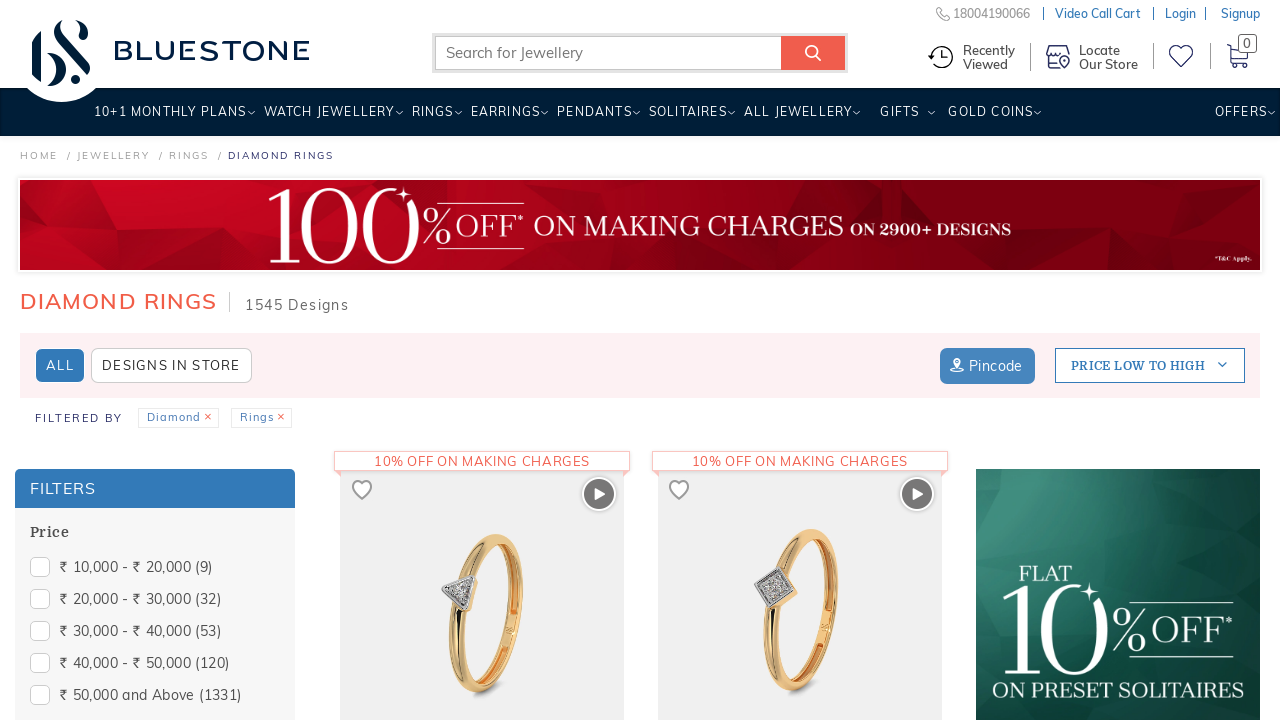

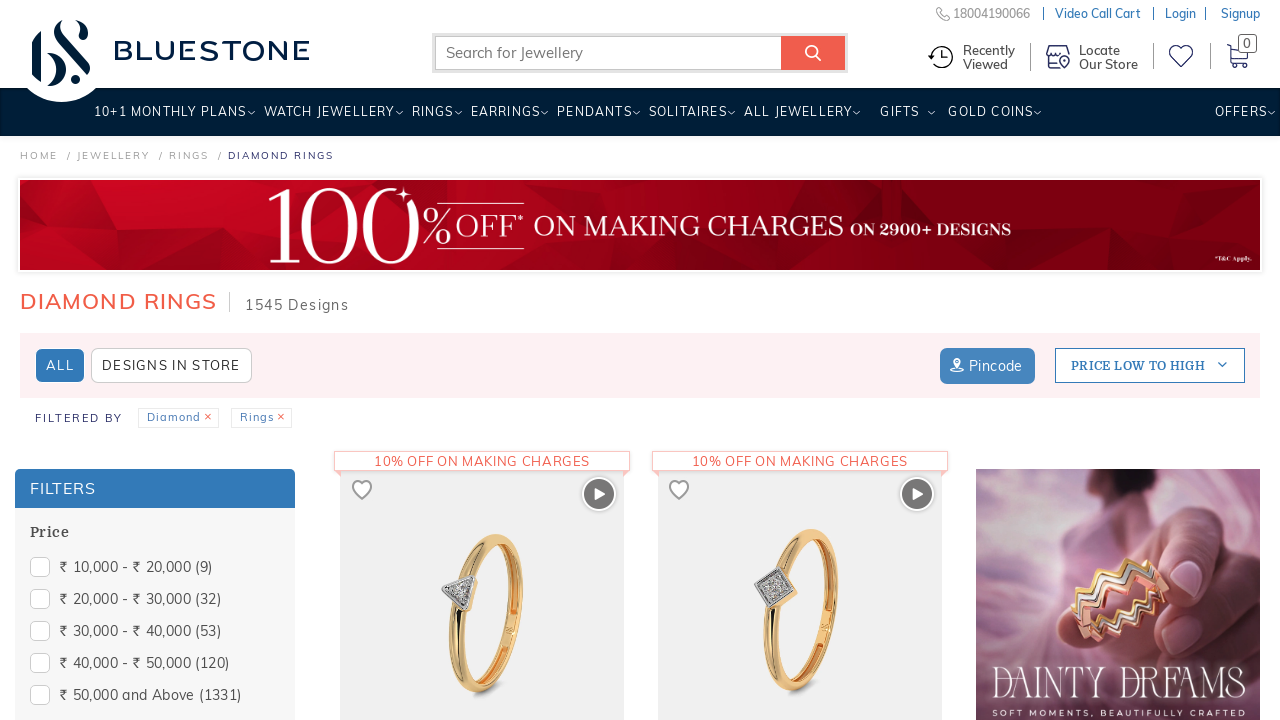